Opens the nopCommerce demo site and navigates to the registration page in a new window

Starting URL: https://demo.nopcommerce.com

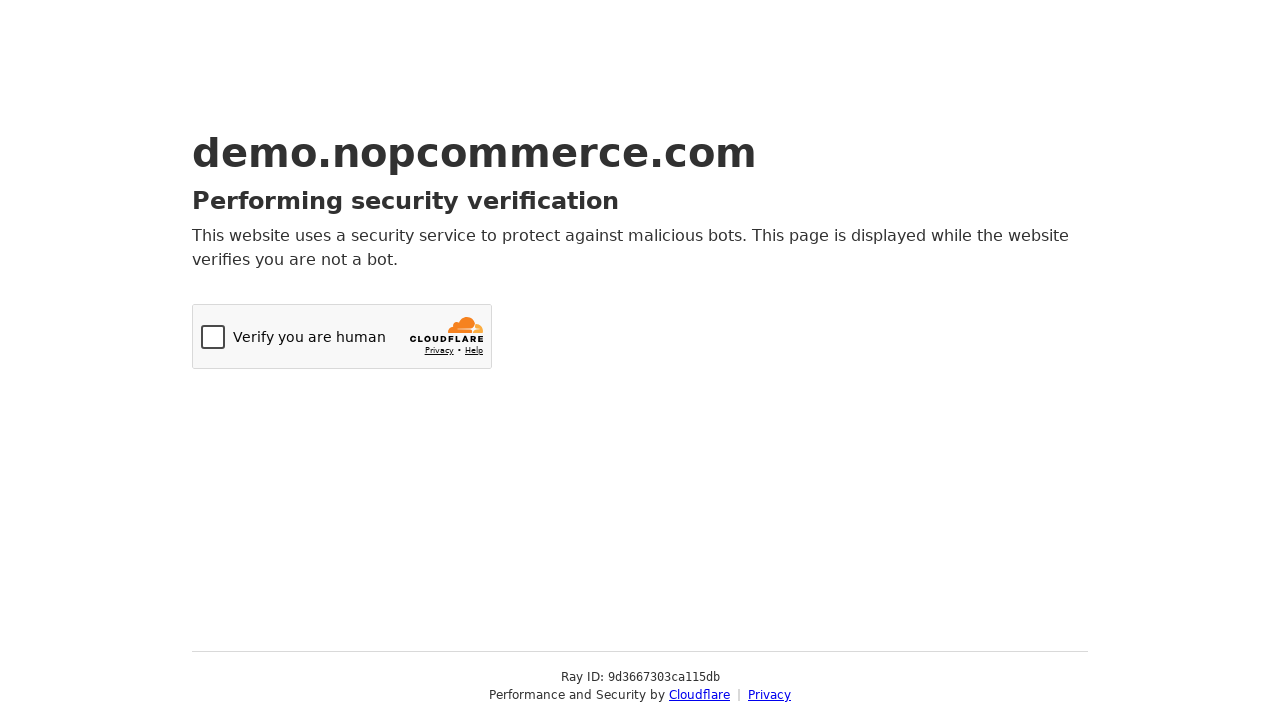

Created new page/tab in browser context
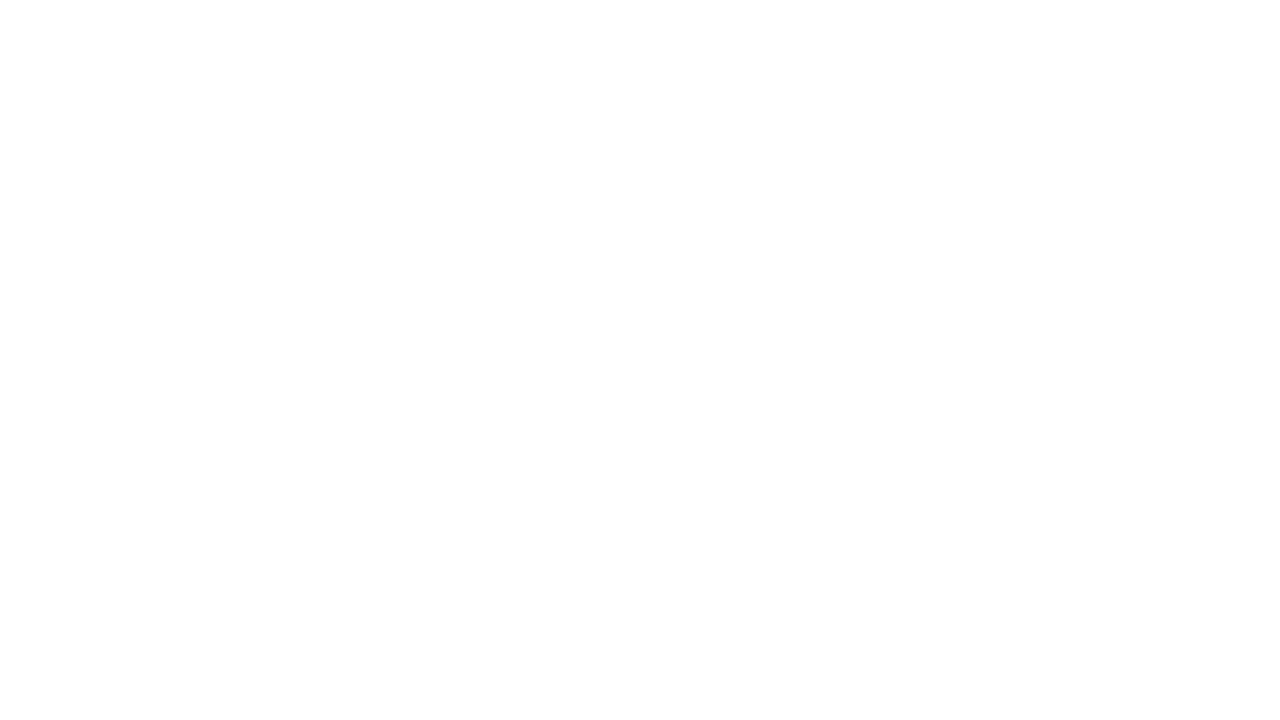

Navigated to nopCommerce registration page
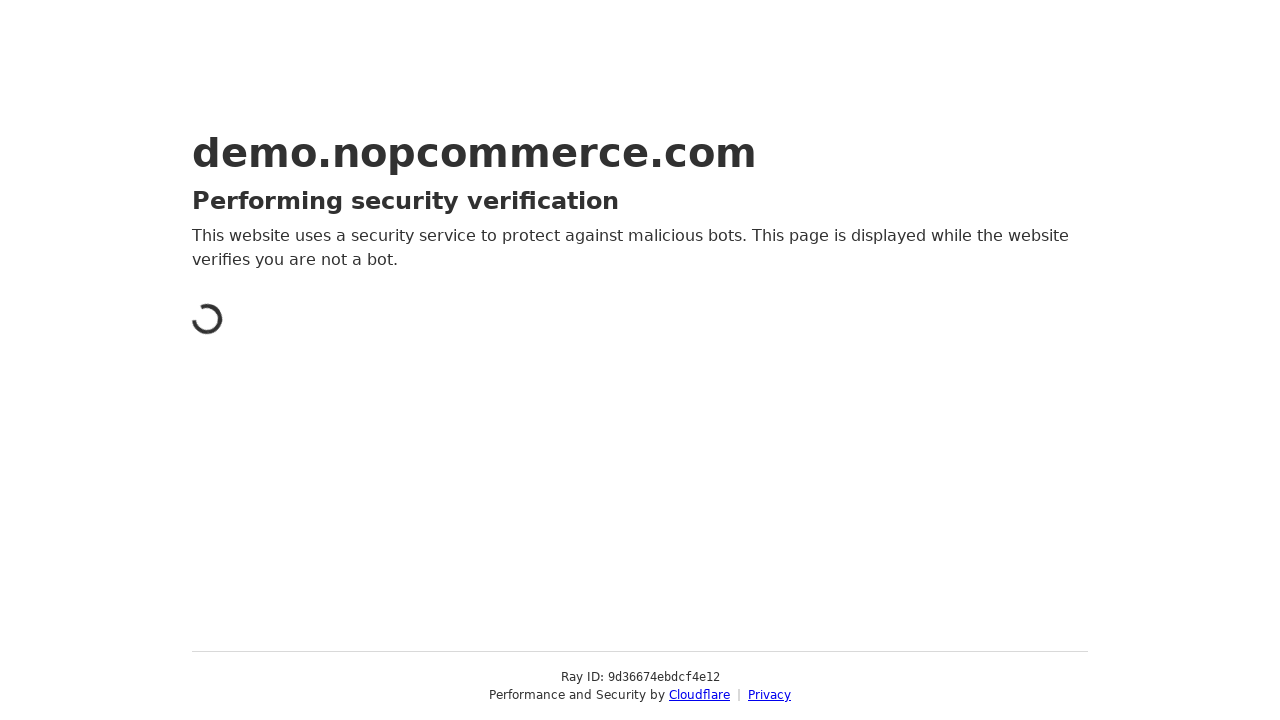

Registration page DOM content loaded
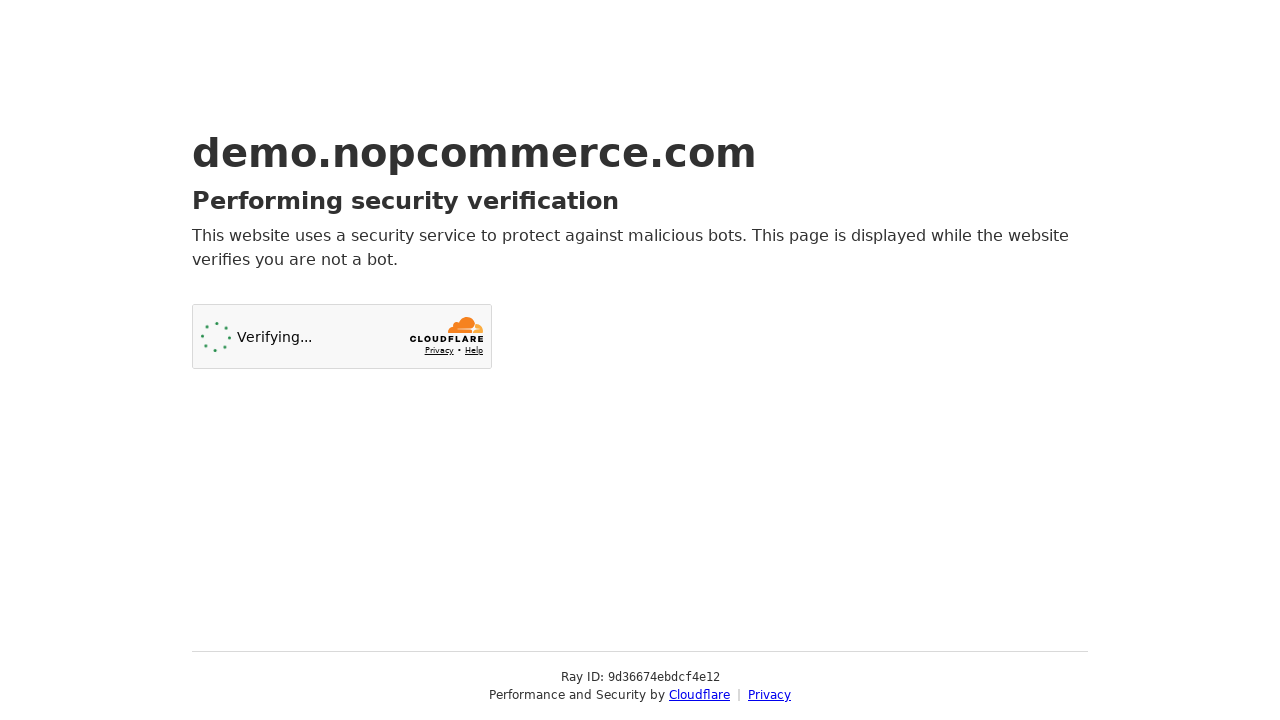

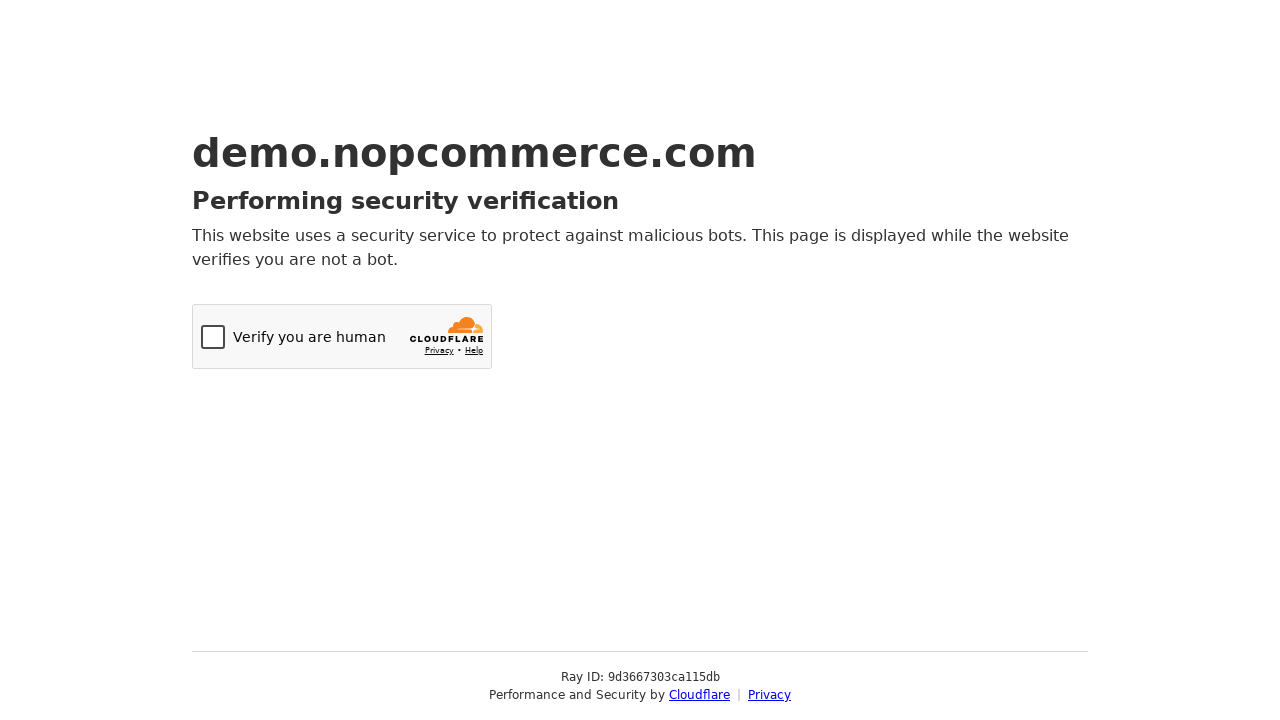